Tests the search functionality on a grocery shopping practice site by typing a search query and verifying that all displayed product names contain the search text.

Starting URL: https://rahulshettyacademy.com/seleniumPractise#/

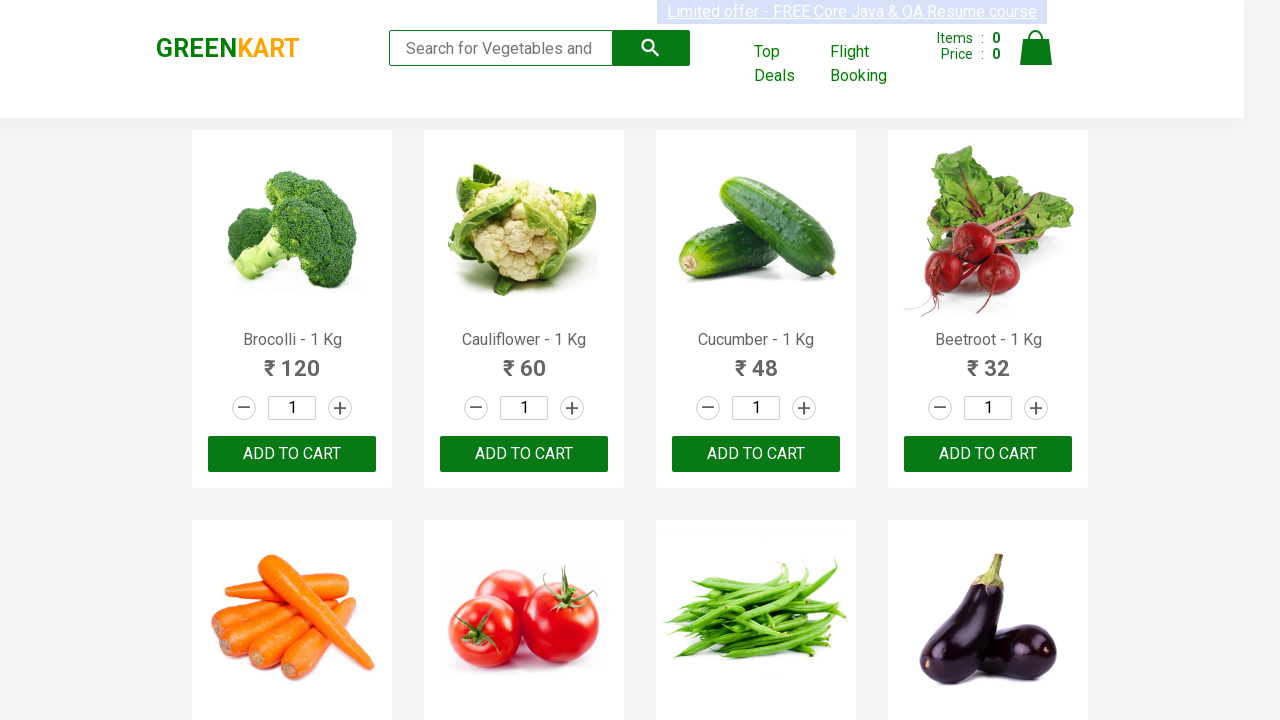

Filled search field with 'Br' on .search-keyword
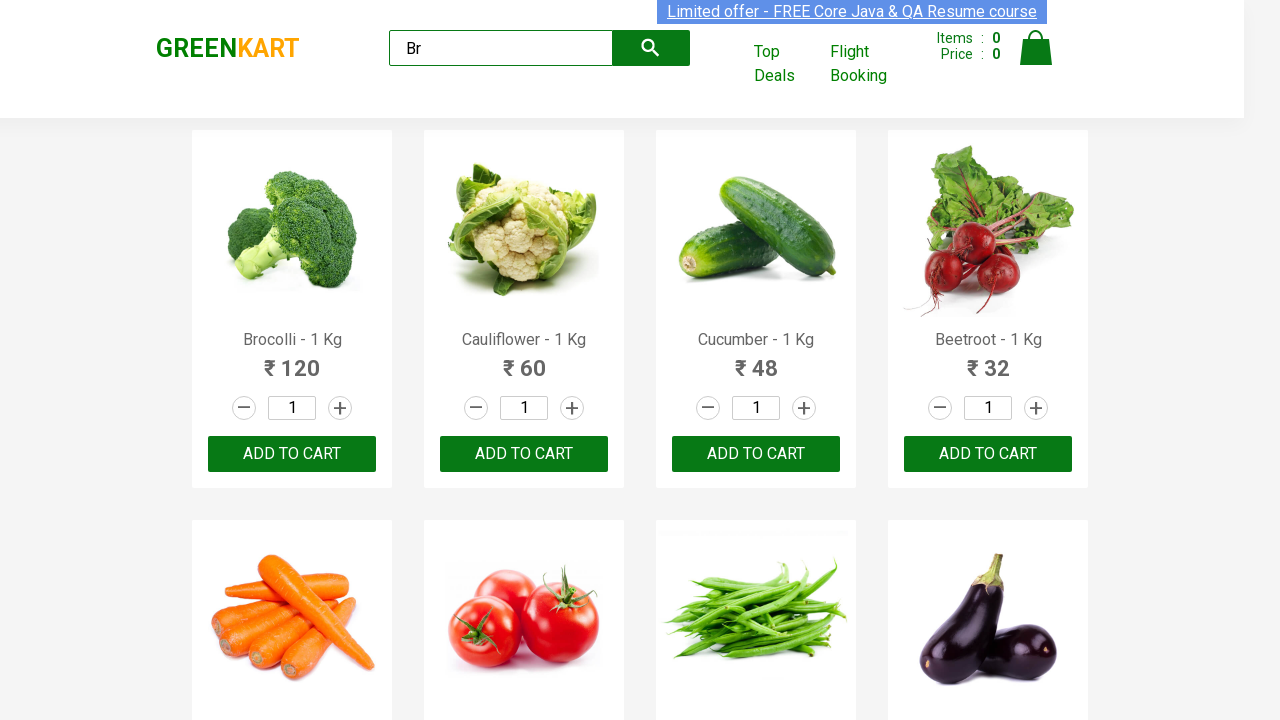

Waited 1000ms for search results to update
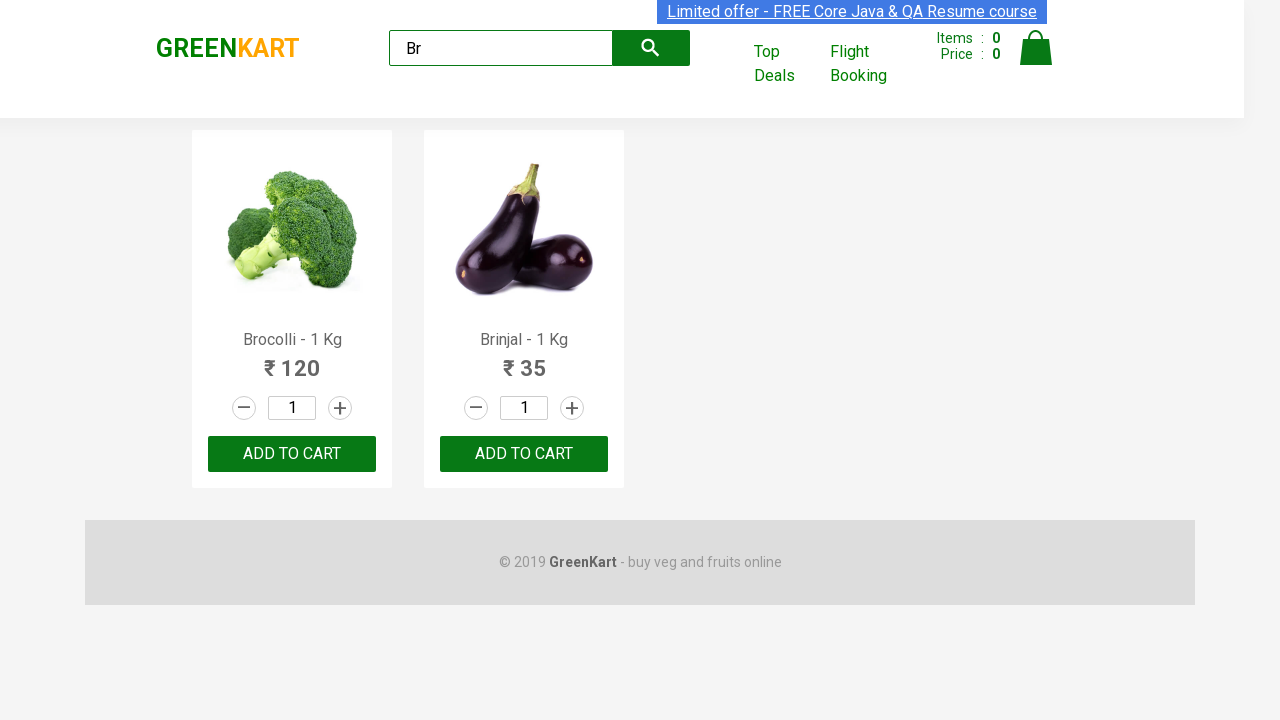

Waited for product names to be visible
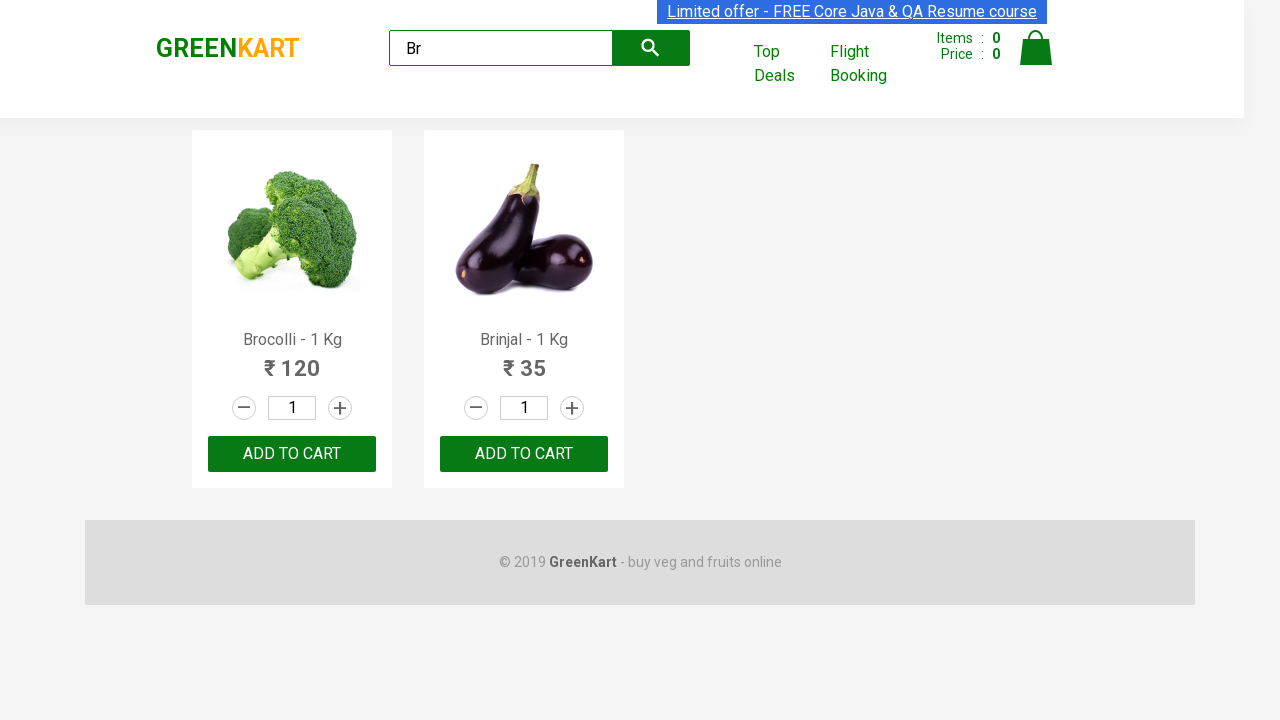

Retrieved 2 product names from search results
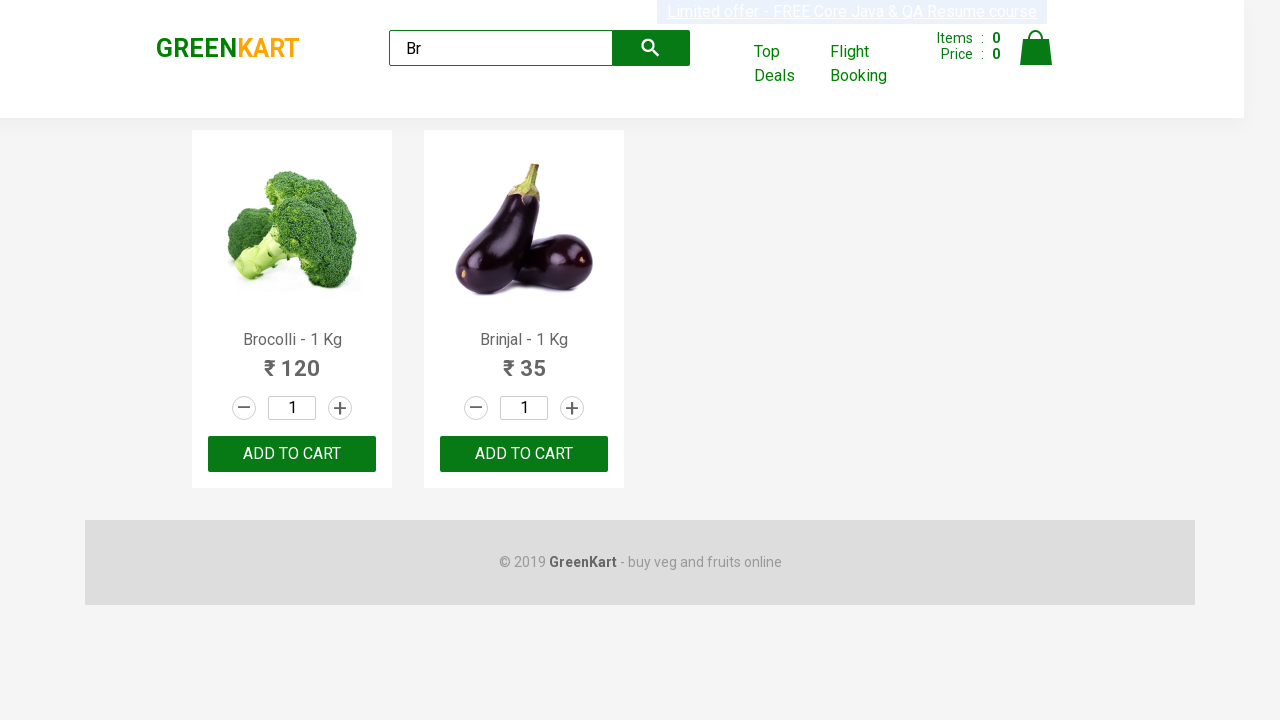

Verified product 'Brocolli - 1 Kg' contains search text 'Br'
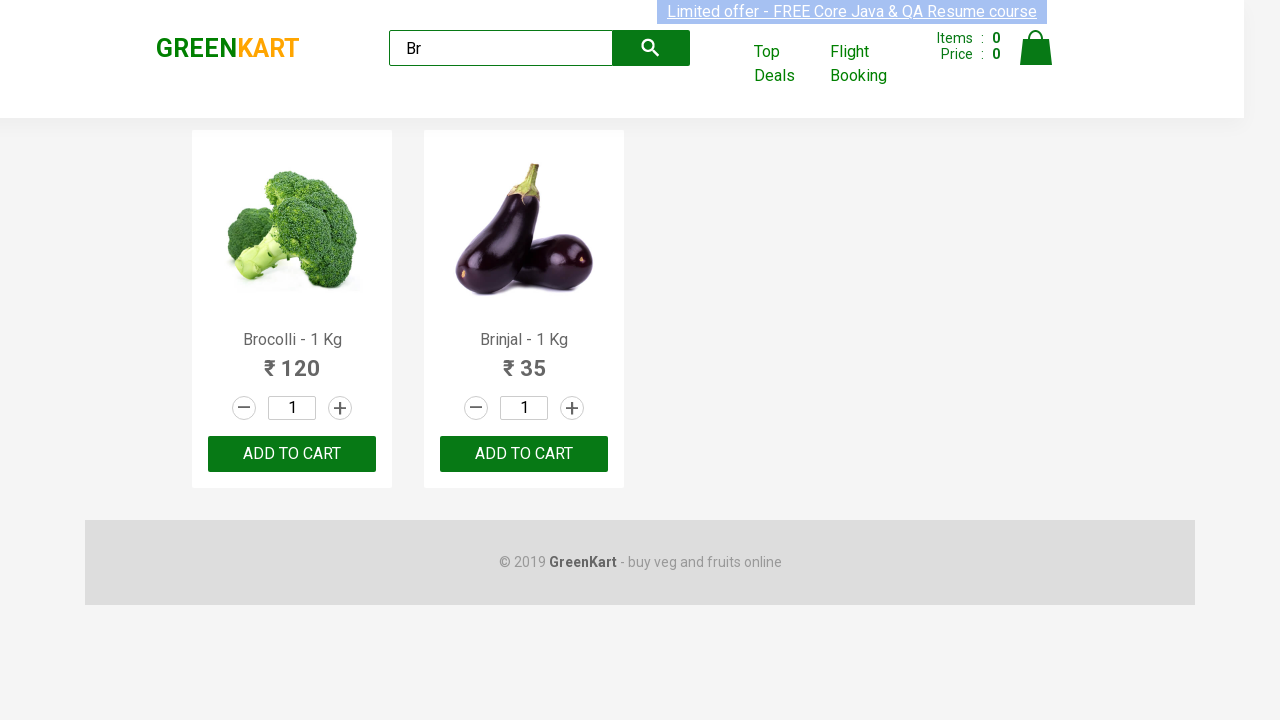

Verified product 'Brinjal - 1 Kg' contains search text 'Br'
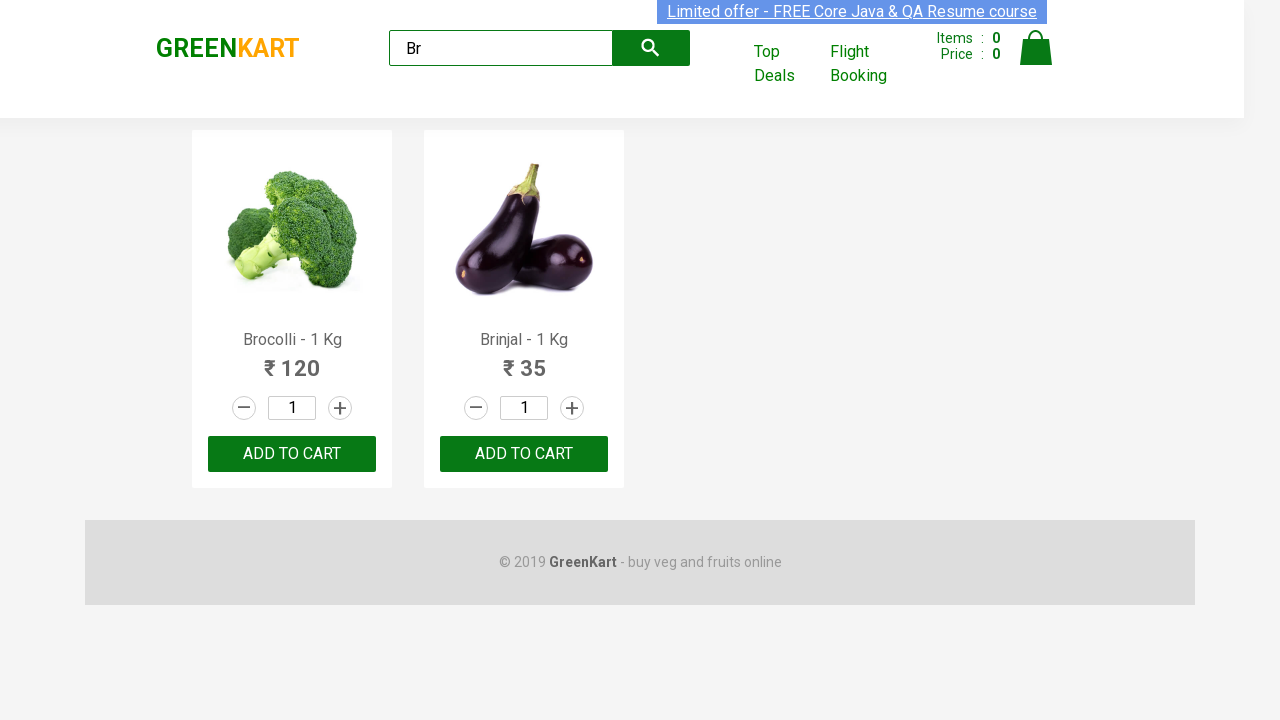

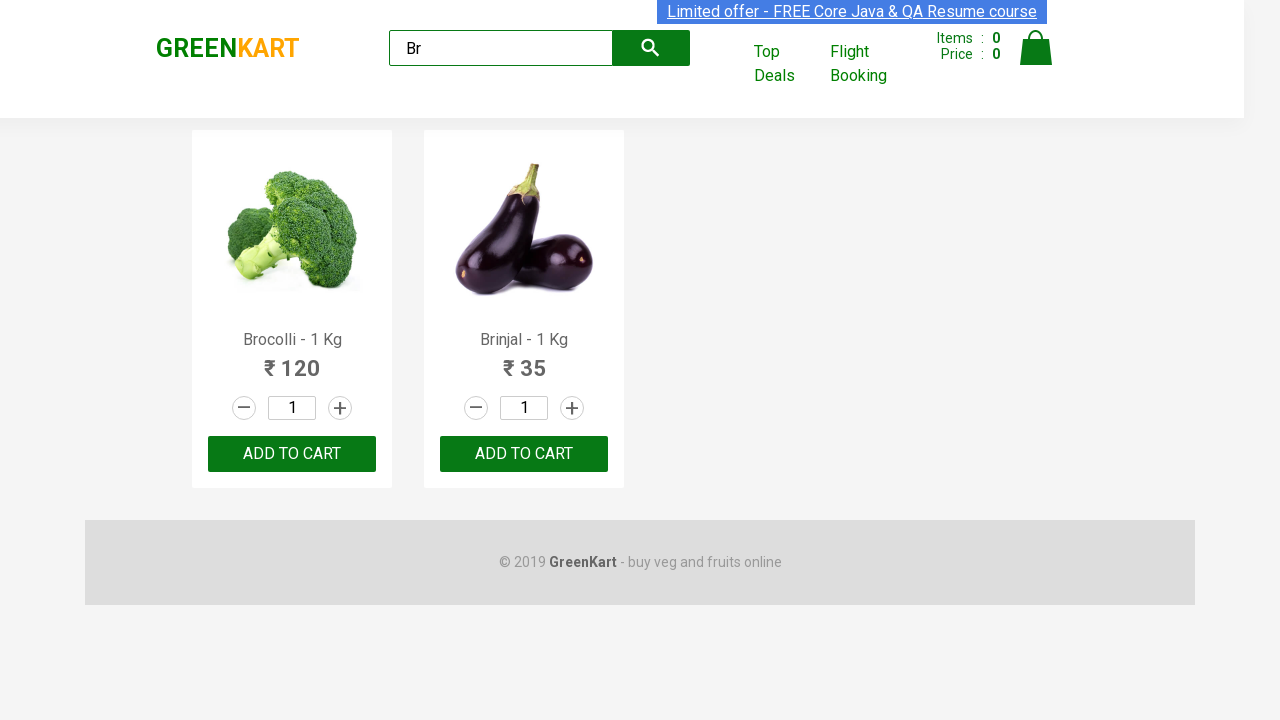